Tests horizontal slider functionality by clicking and dragging the slider to change its value

Starting URL: https://the-internet.herokuapp.com/horizontal_slider

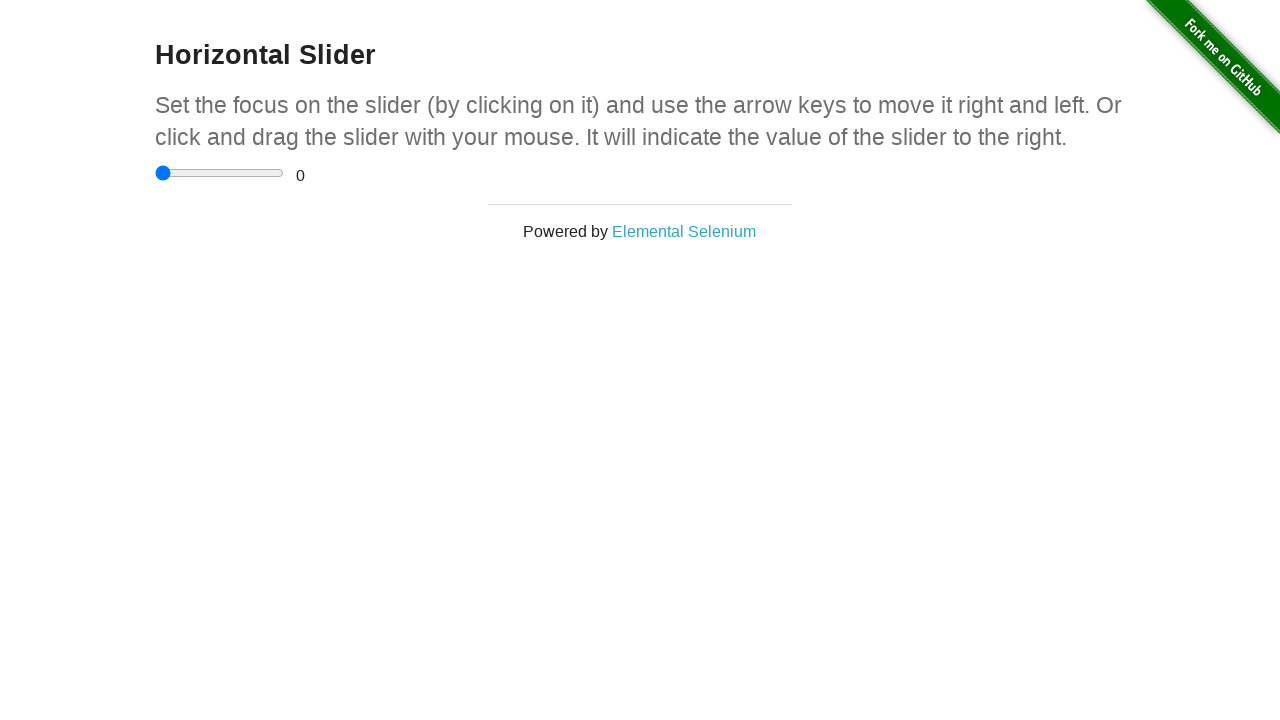

Located the horizontal slider element
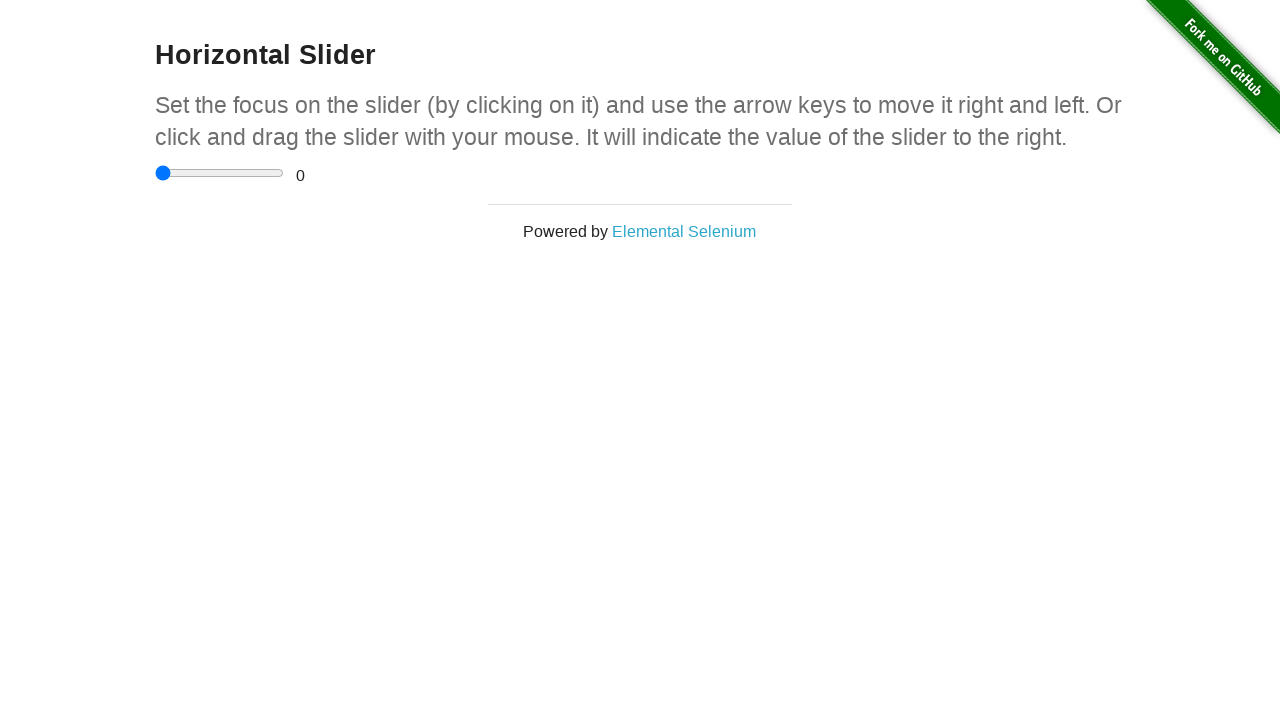

Retrieved bounding box of the slider
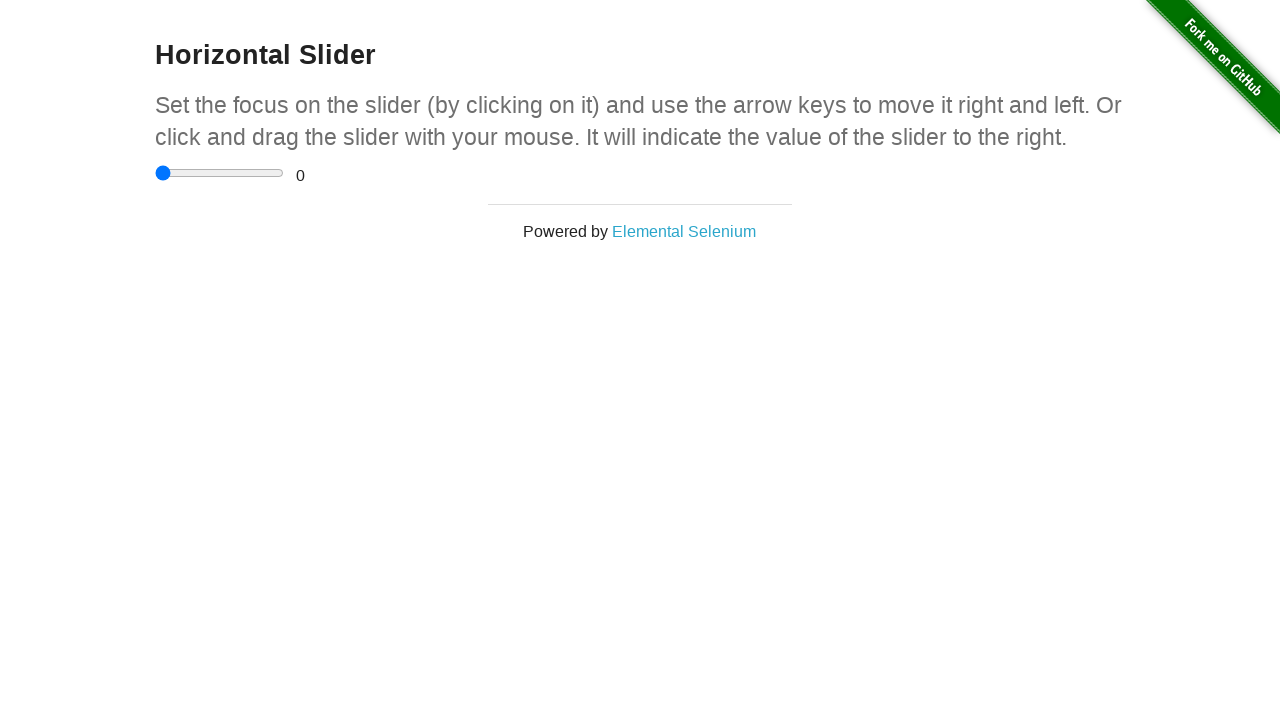

Moved mouse to center of slider at (220, 173)
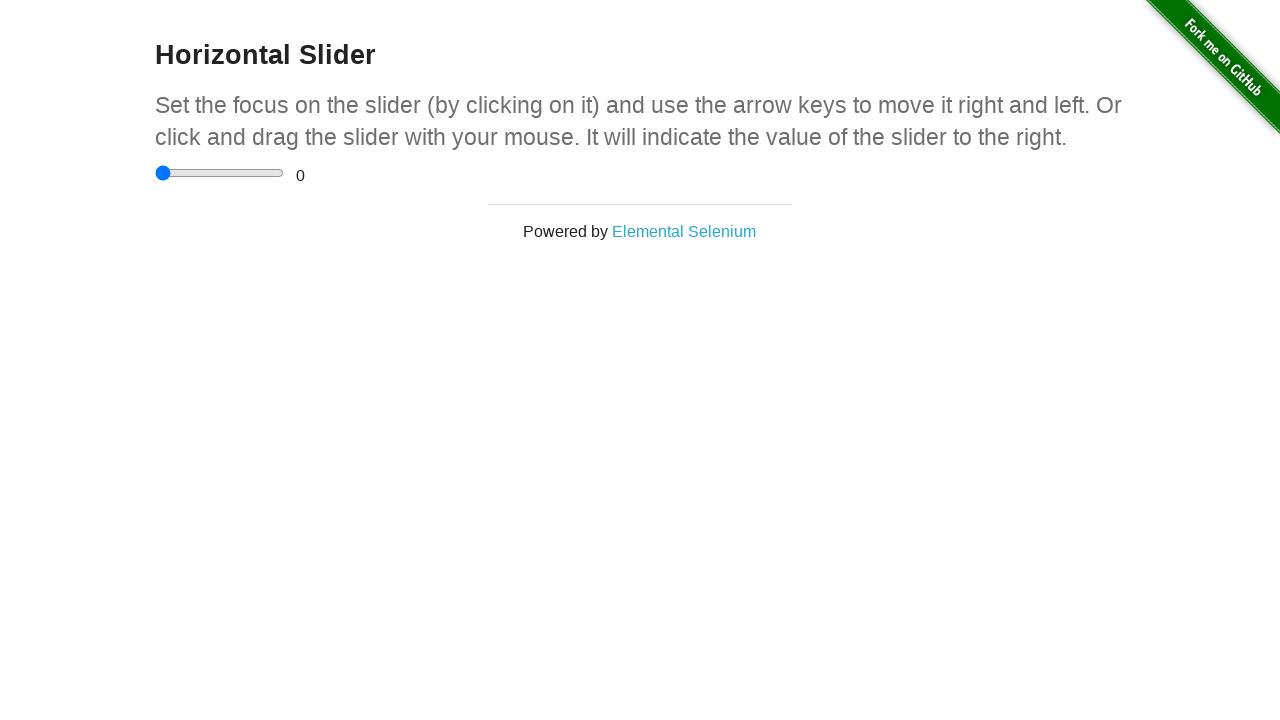

Pressed down mouse button on slider at (220, 173)
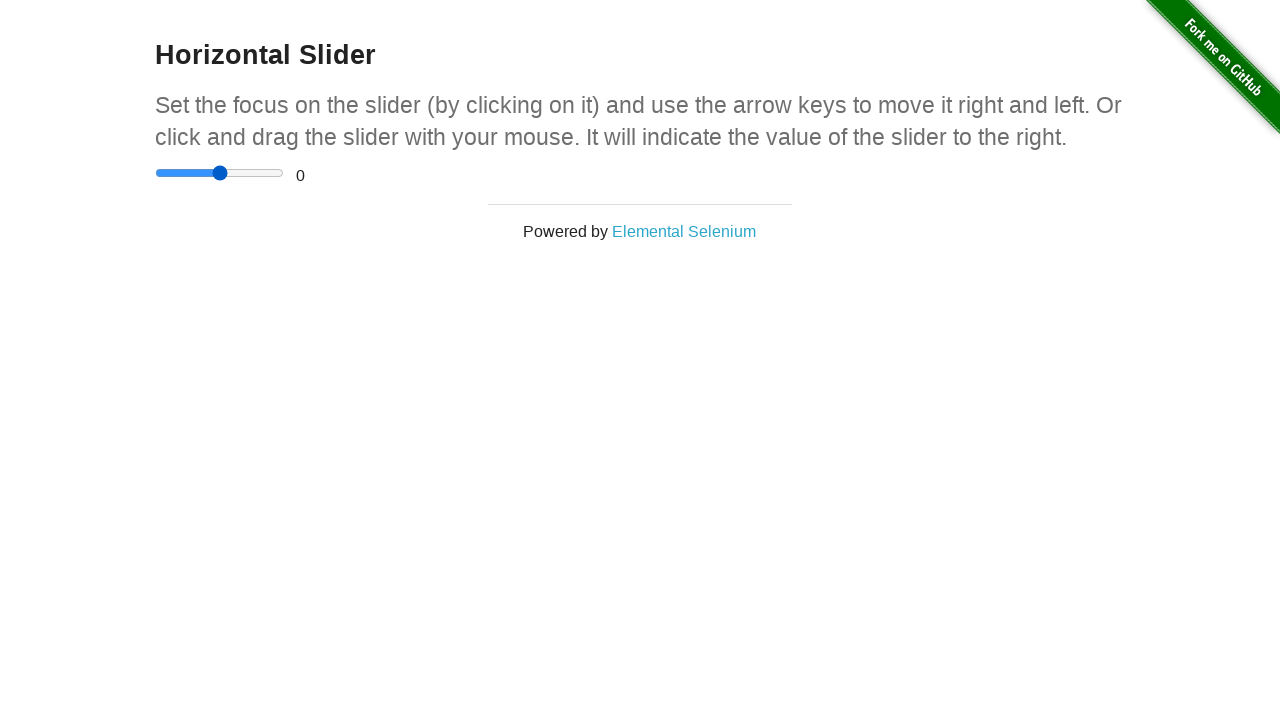

Dragged slider 50 pixels to the right at (270, 173)
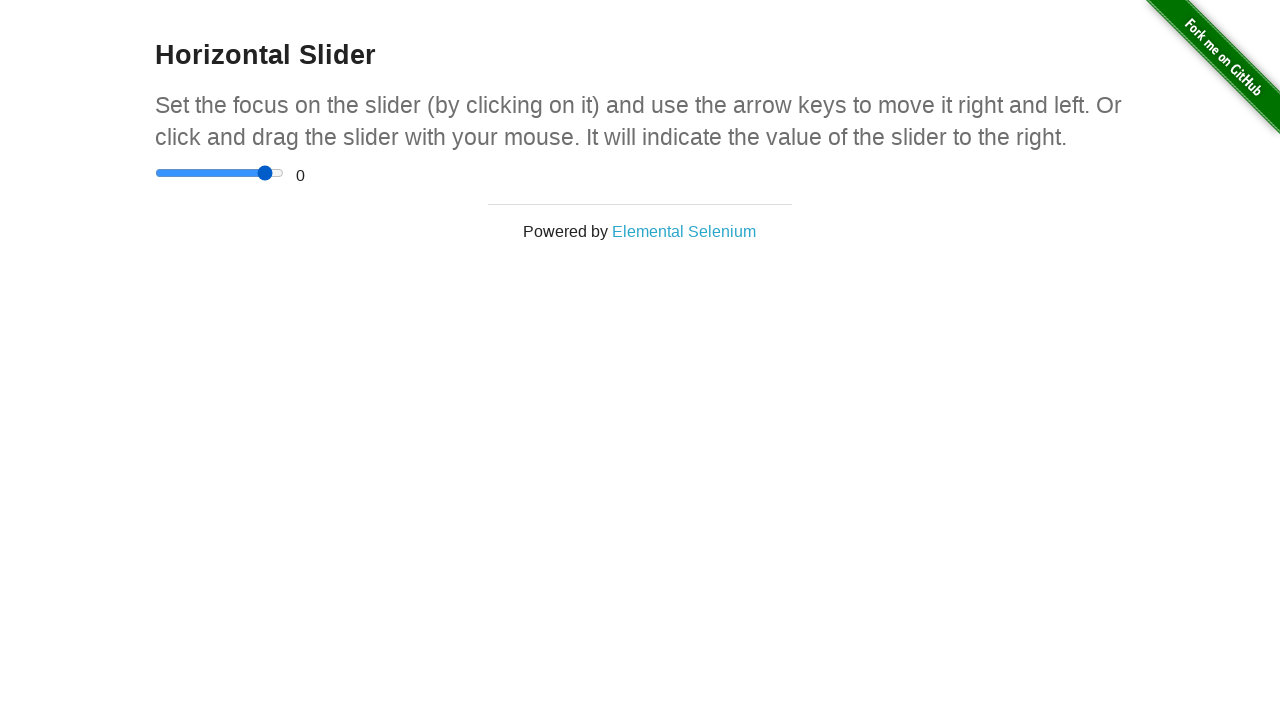

Released mouse button to complete slider drag at (270, 173)
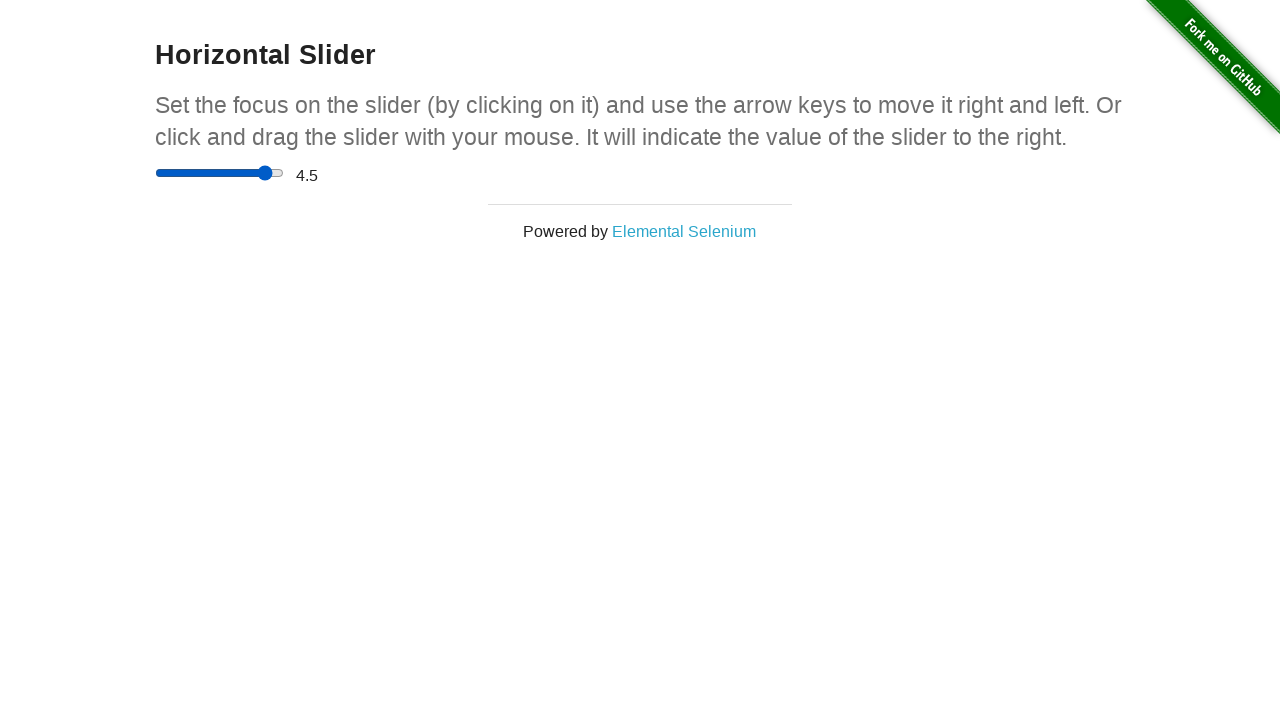

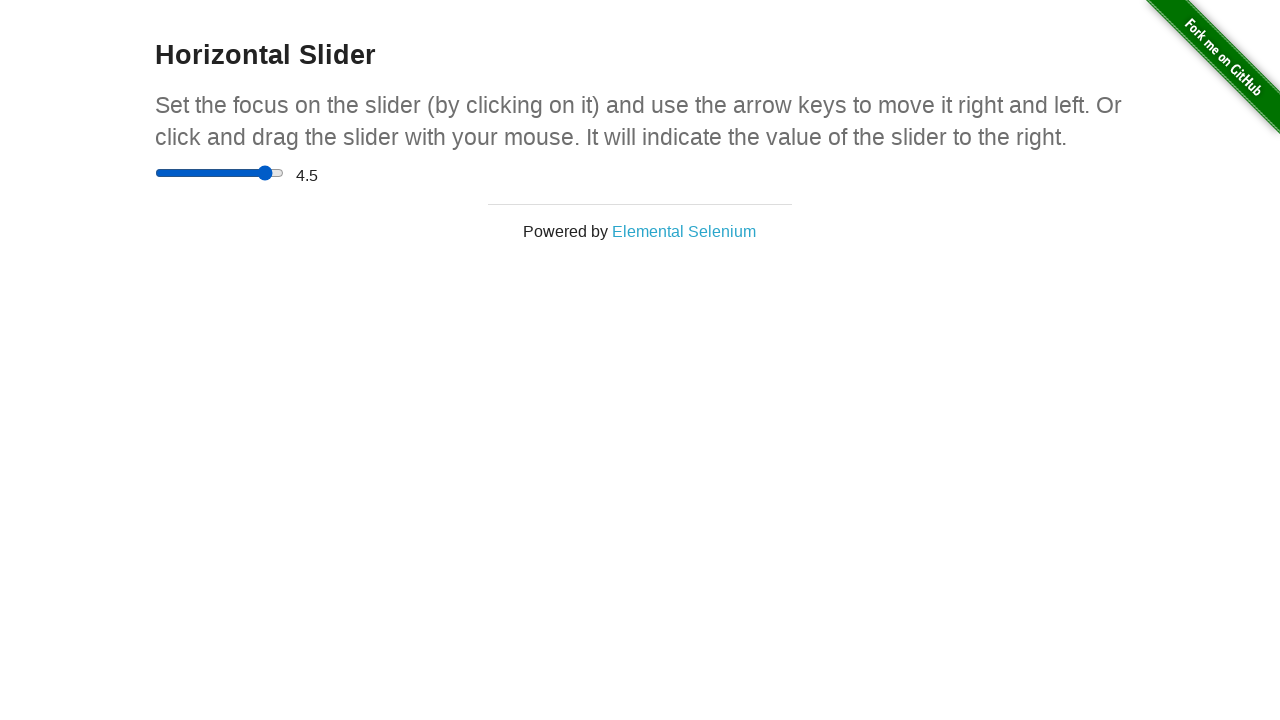